Tests a practice form by filling in name, email fields, clicking a checkbox, selecting dropdown options, and submitting the form to verify success message

Starting URL: https://www.rahulshettyacademy.com/angularpractice/

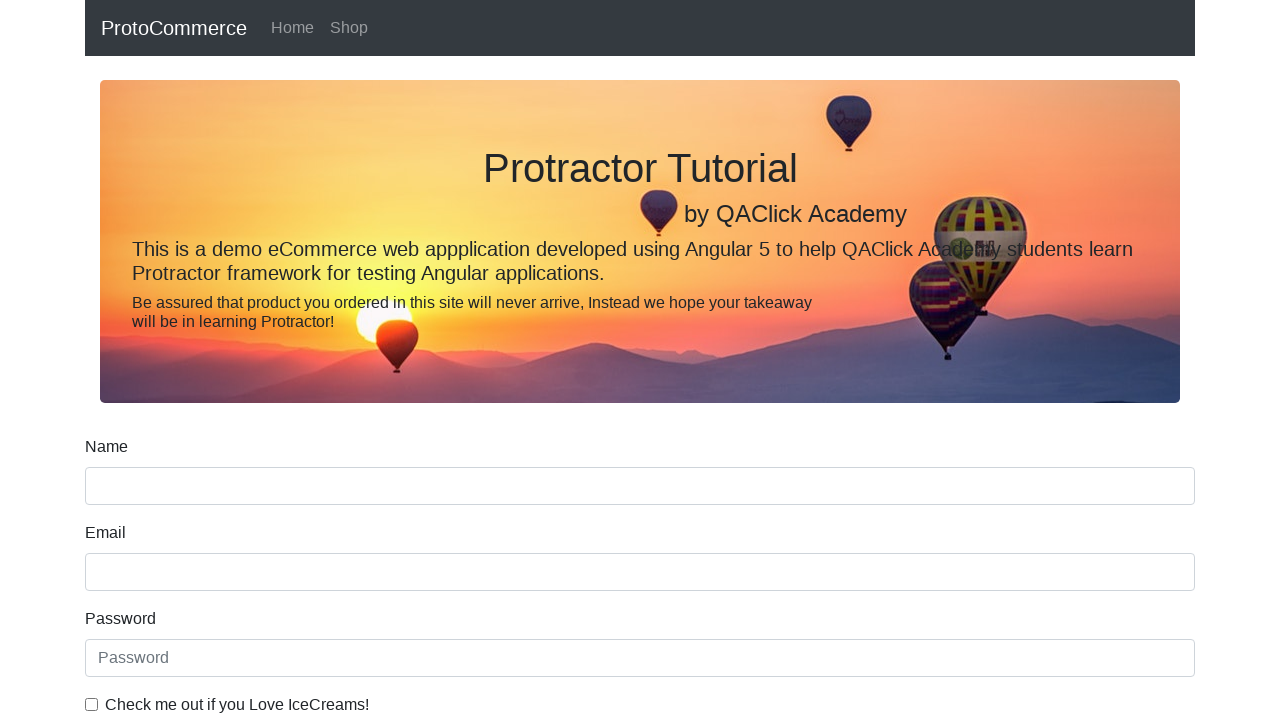

Filled name field with 'Bibhas' on input[name='name']
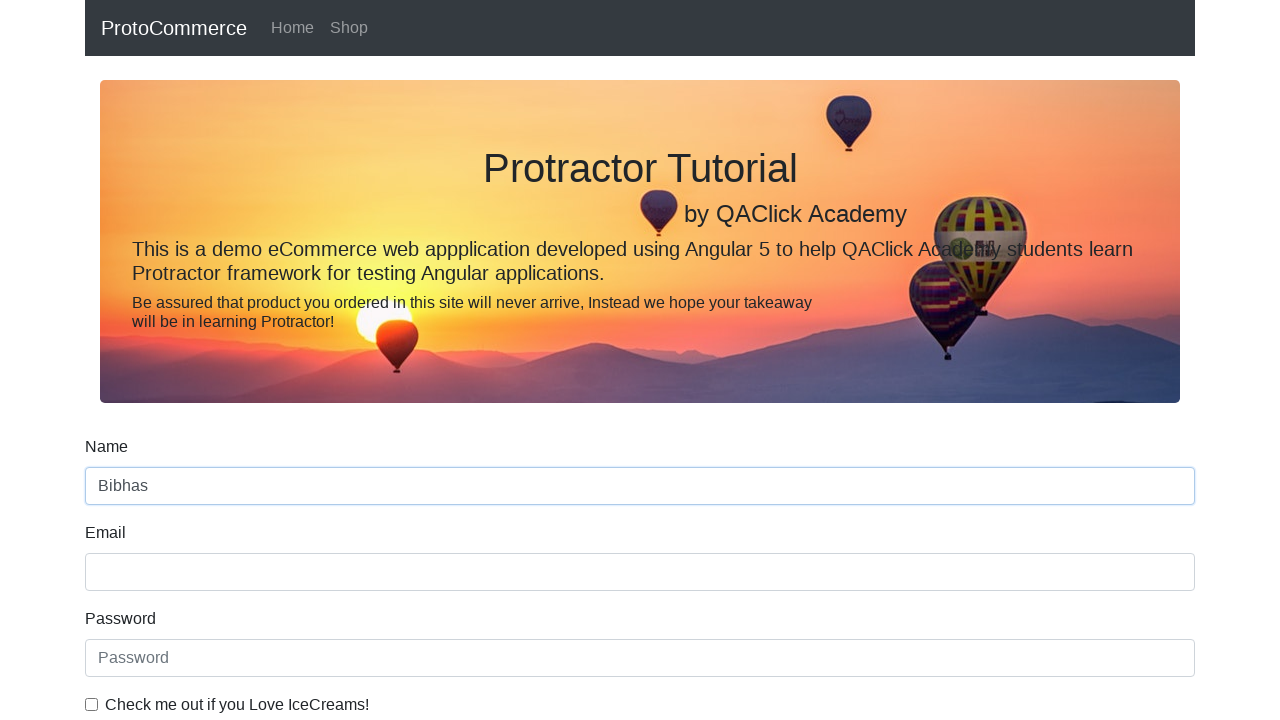

Filled email field with 'bibhas@example.com' on input[name='email']
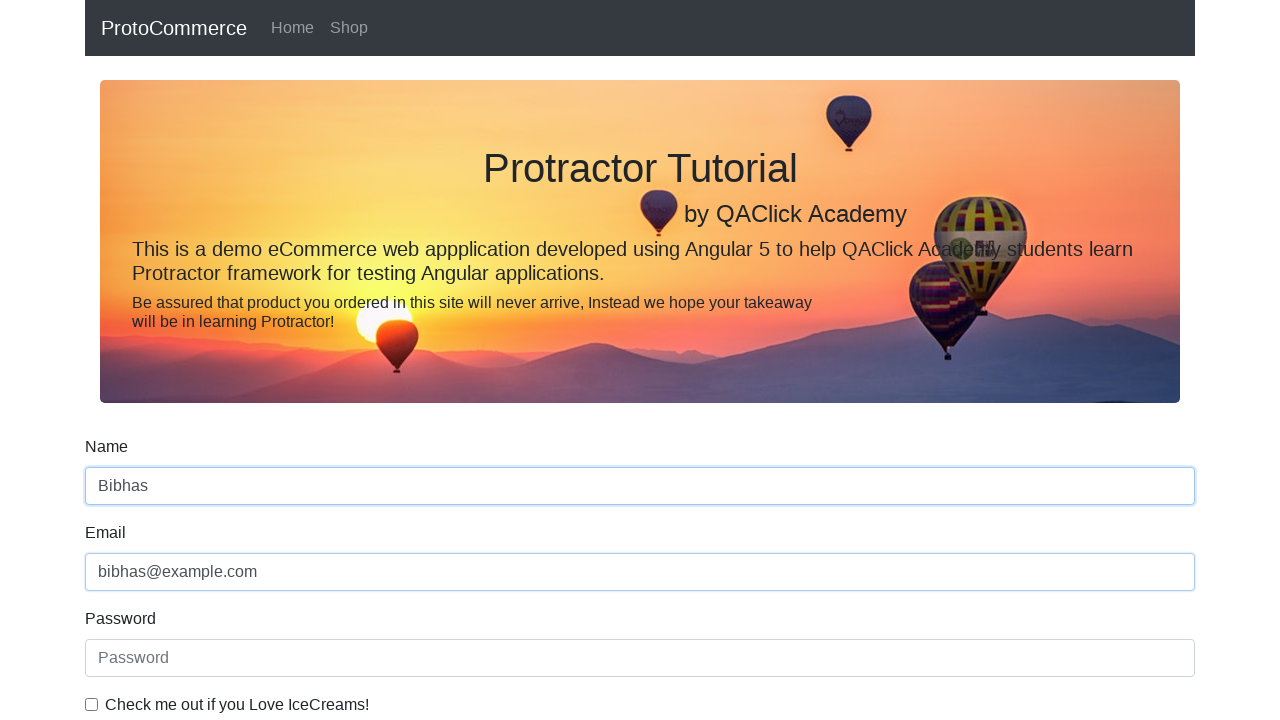

Clicked checkbox at (92, 704) on #exampleCheck1
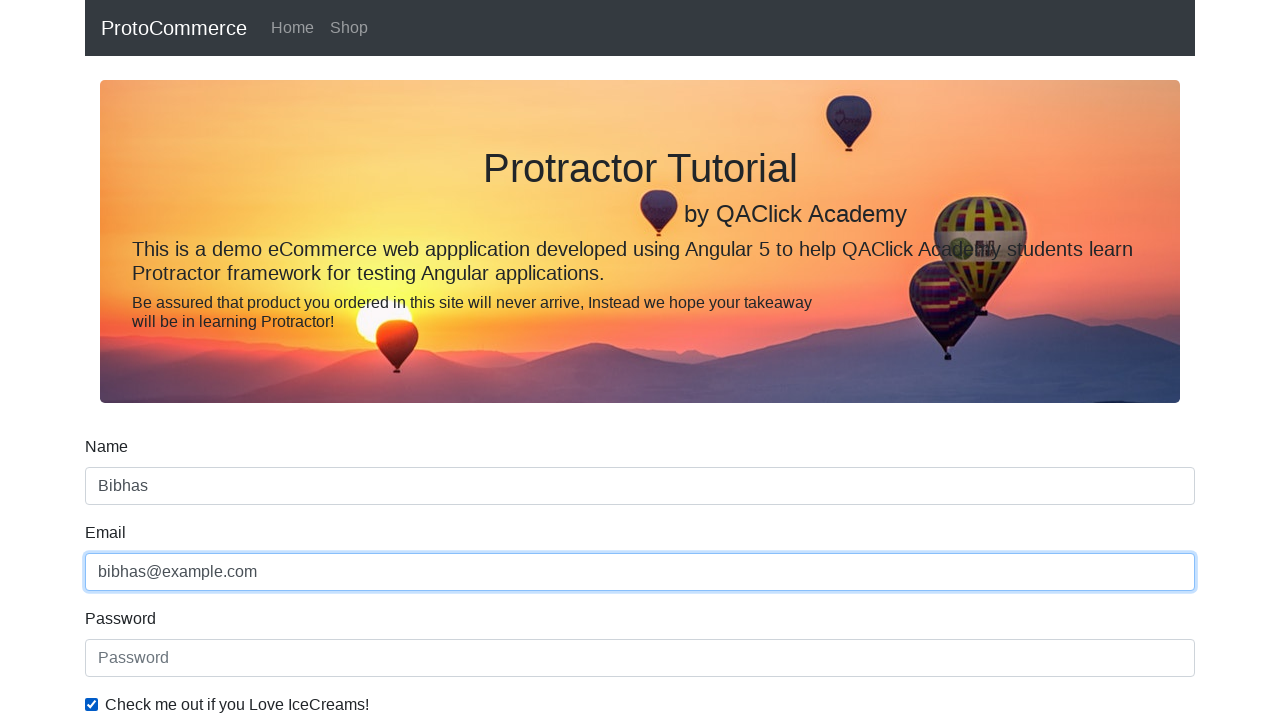

Selected 'Female' from dropdown on #exampleFormControlSelect1
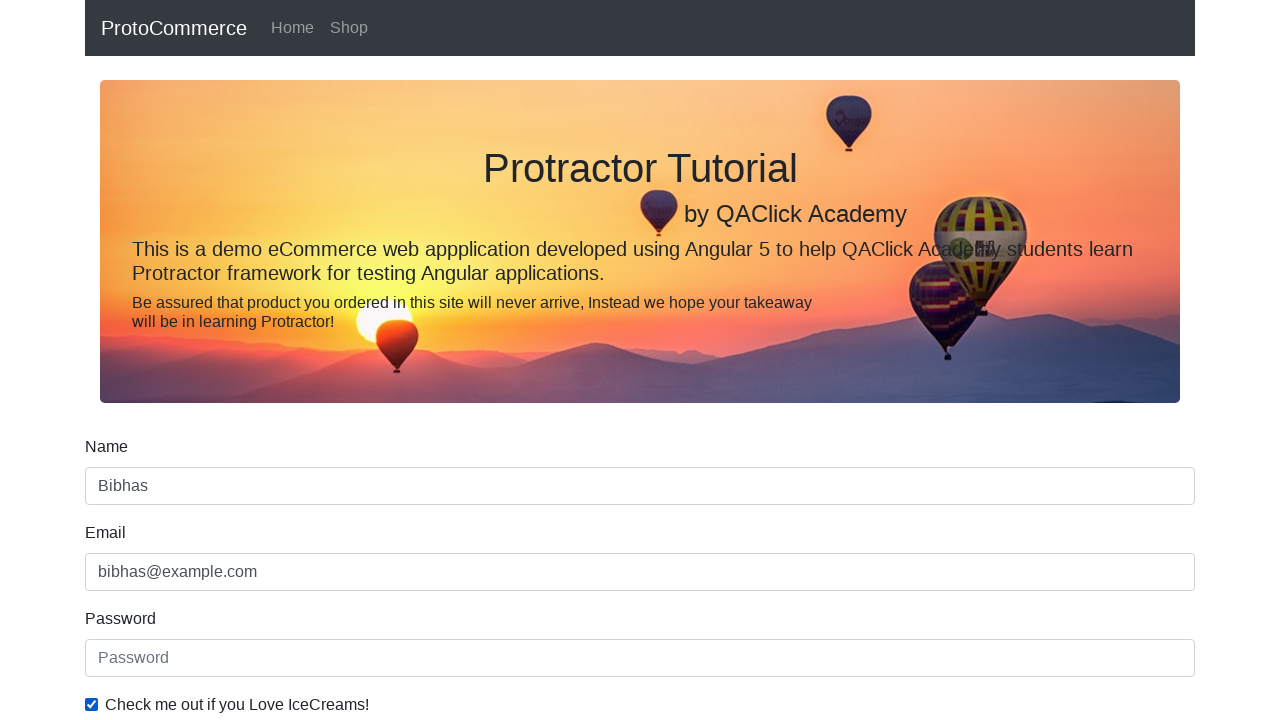

Selected first option (Male) from dropdown on #exampleFormControlSelect1
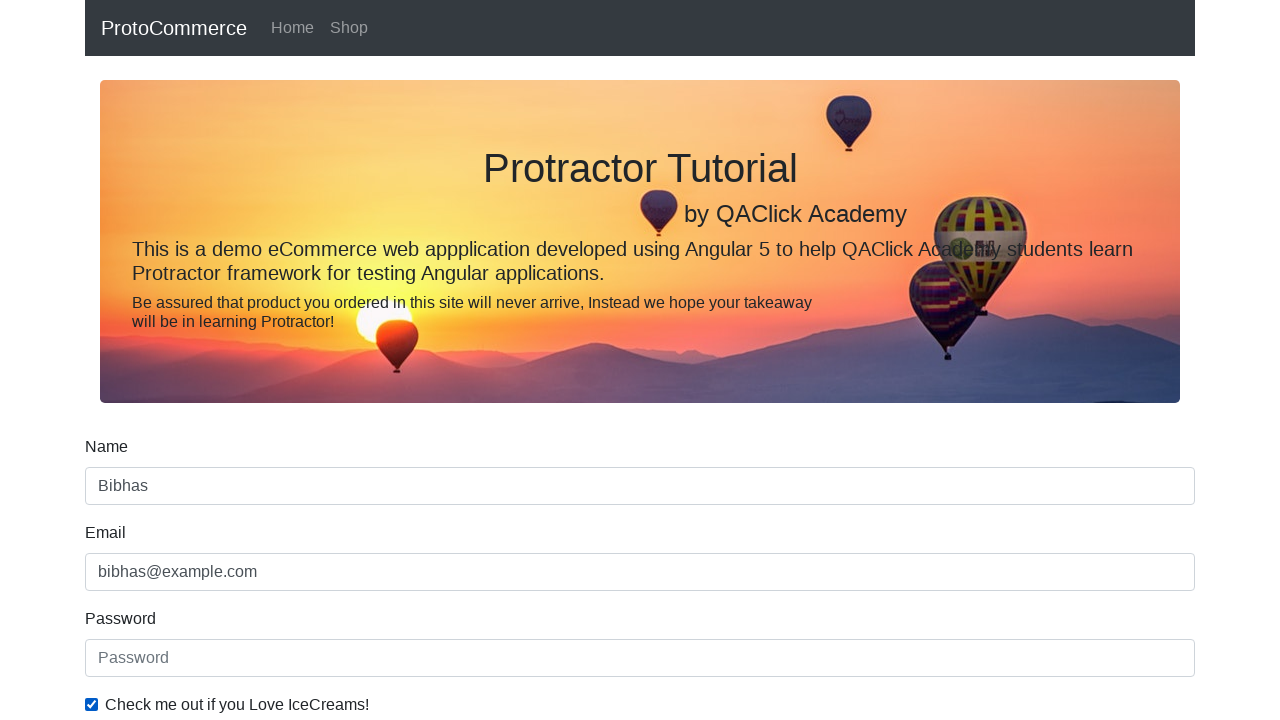

Clicked submit button at (123, 491) on input[type='submit']
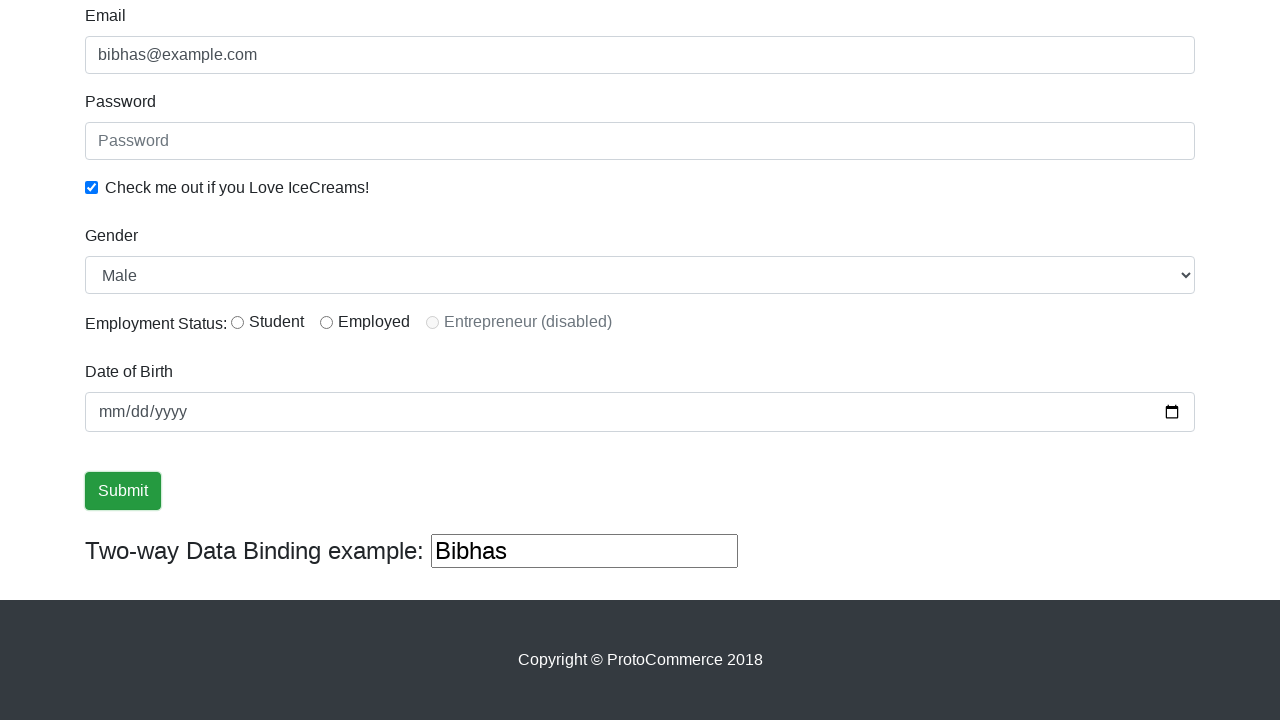

Success message appeared
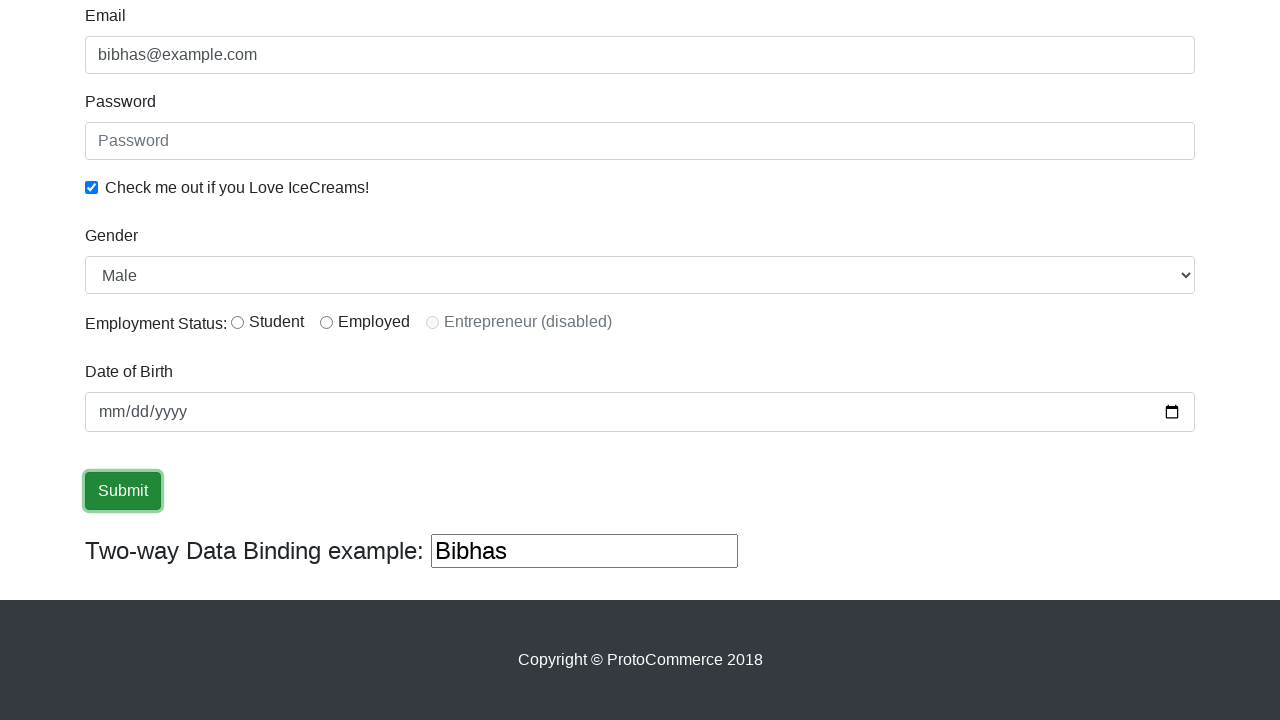

Retrieved success message text
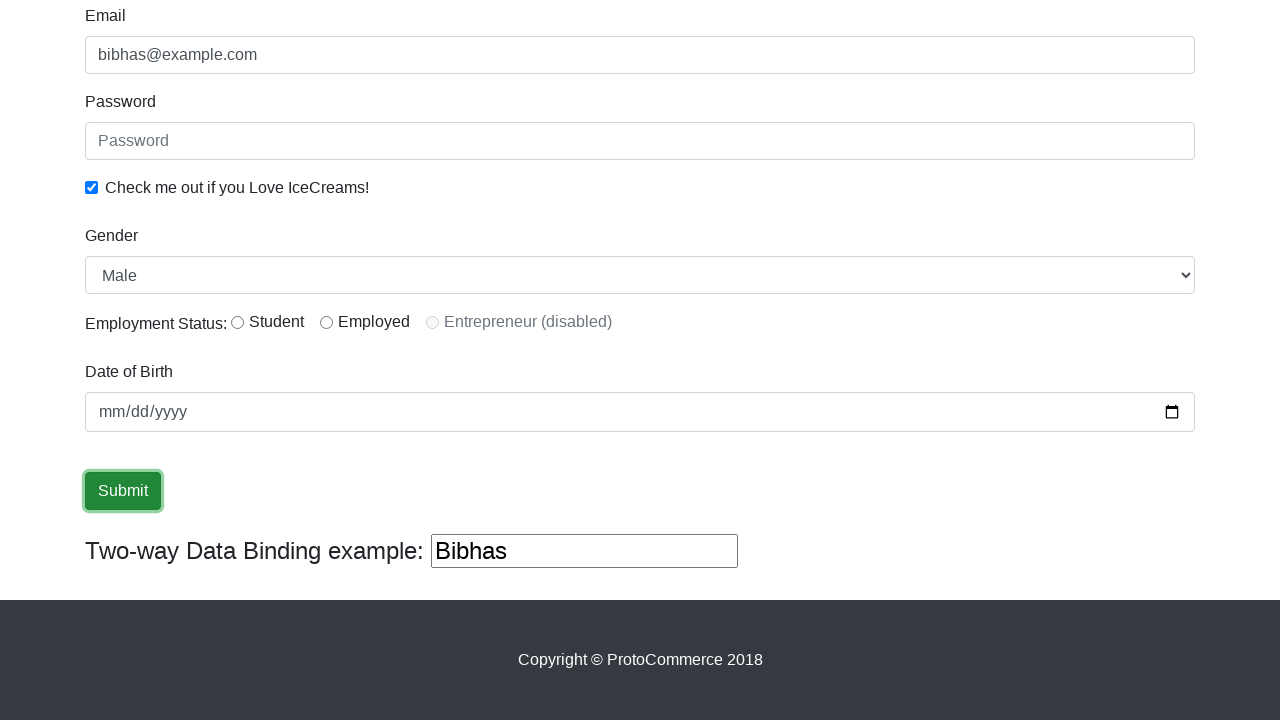

Verified 'Success' text in message
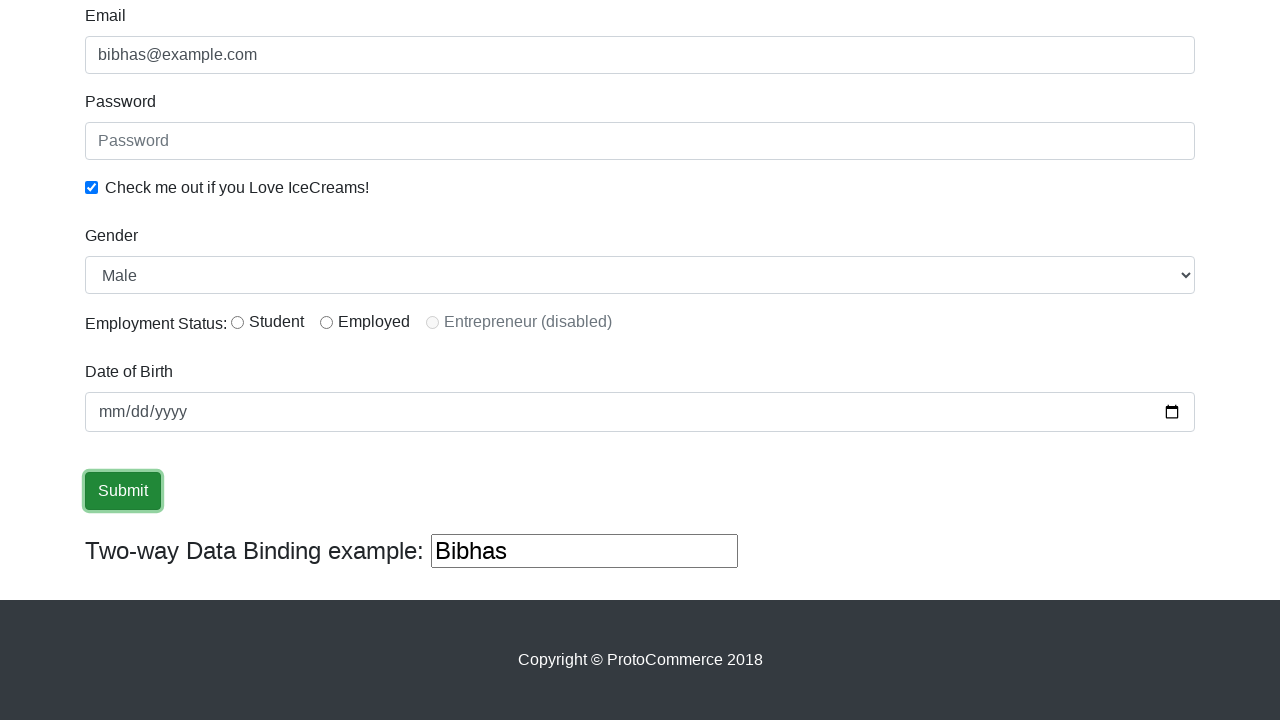

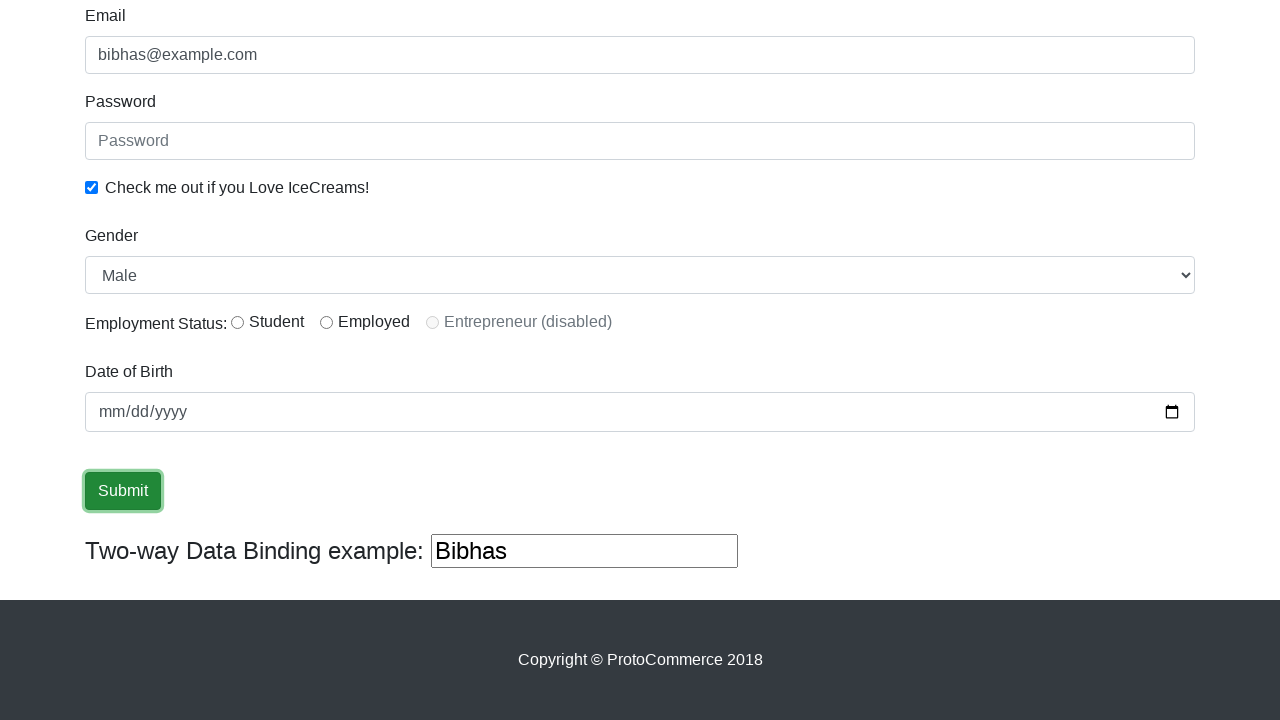